Clicks on multiple checkbox elements using force click option

Starting URL: https://formstone.it/components/checkbox/demo/

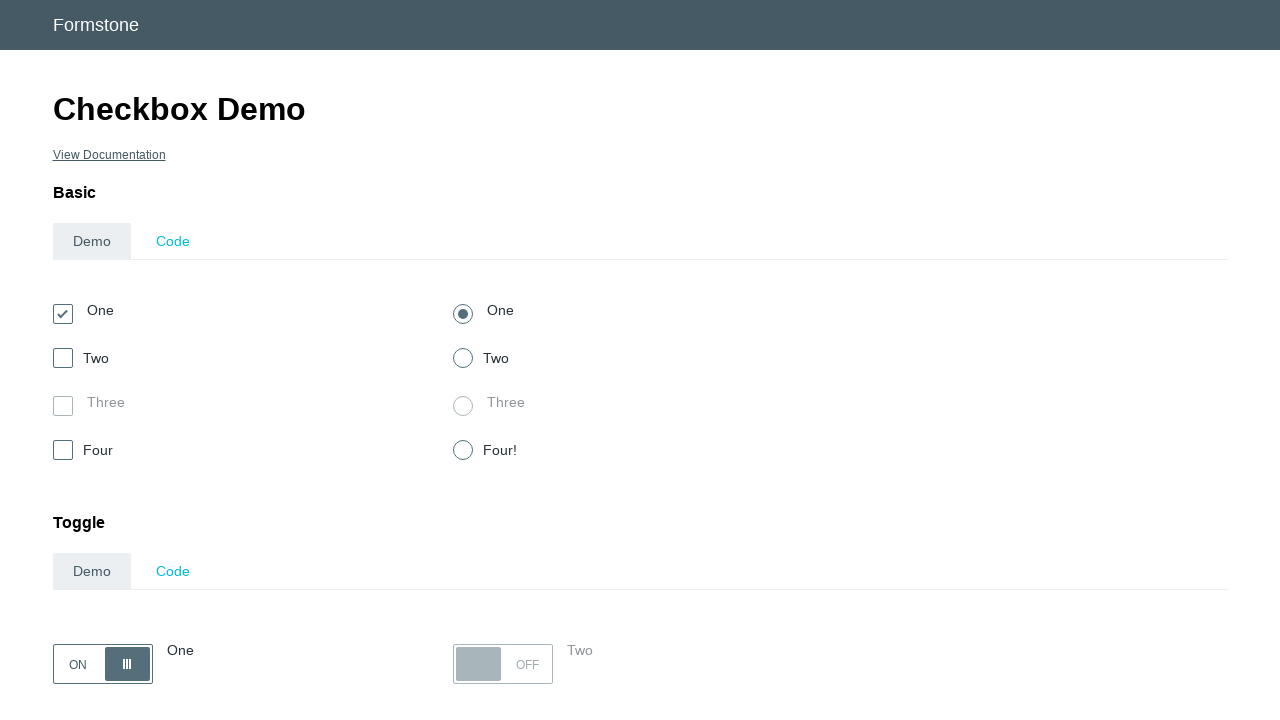

Force clicked checkbox-1 at (64, 324) on input#checkbox-1
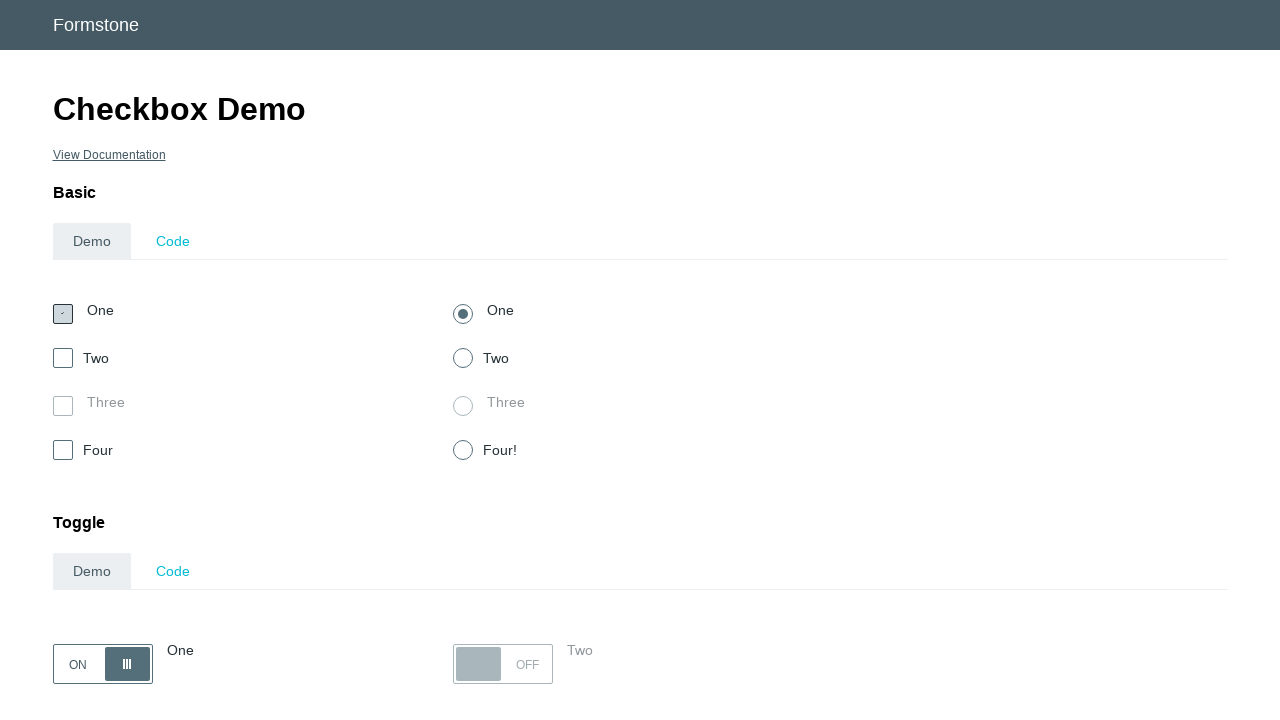

Force clicked checkbox-2 at (64, 368) on input#checkbox-2
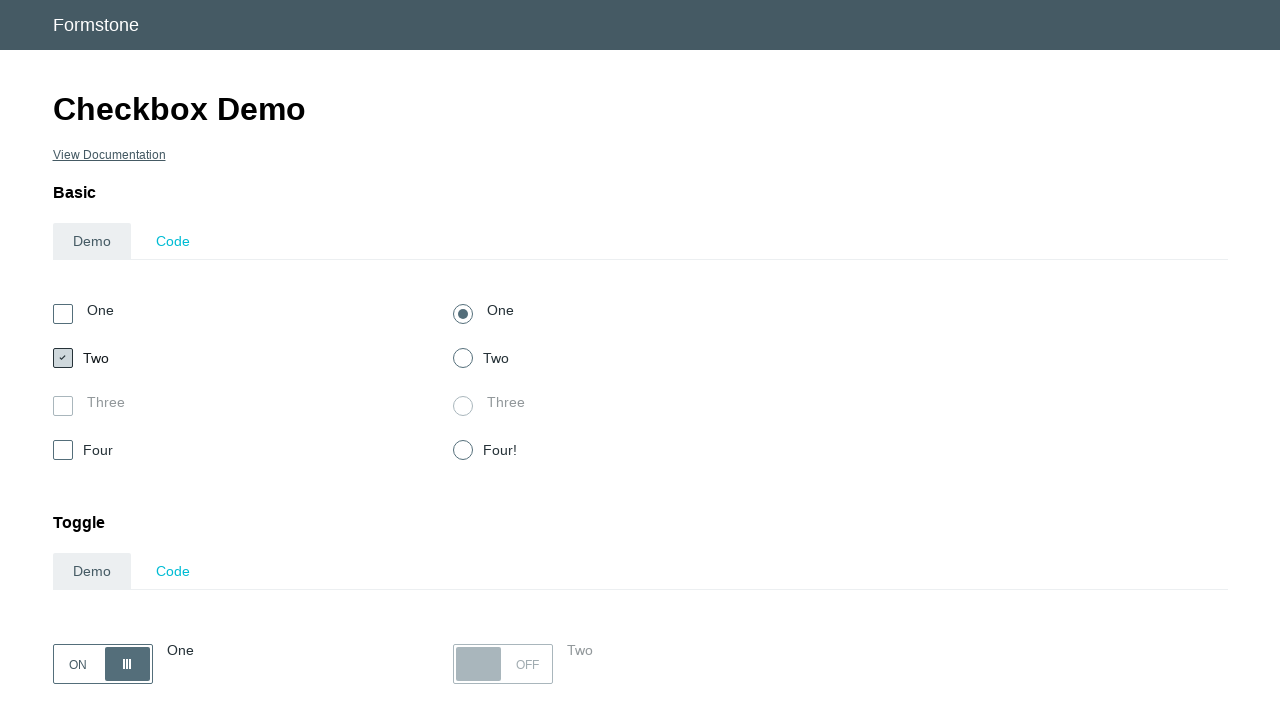

Force clicked checkbox-4 at (64, 460) on input#checkbox-4
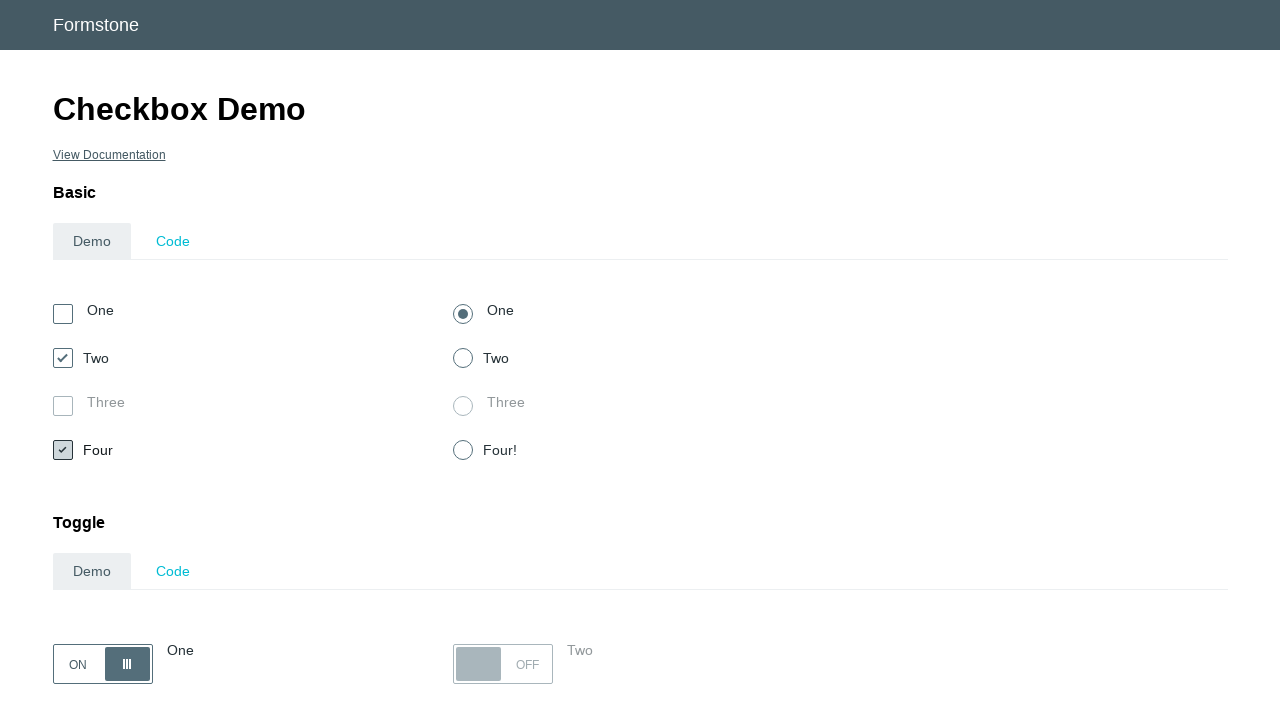

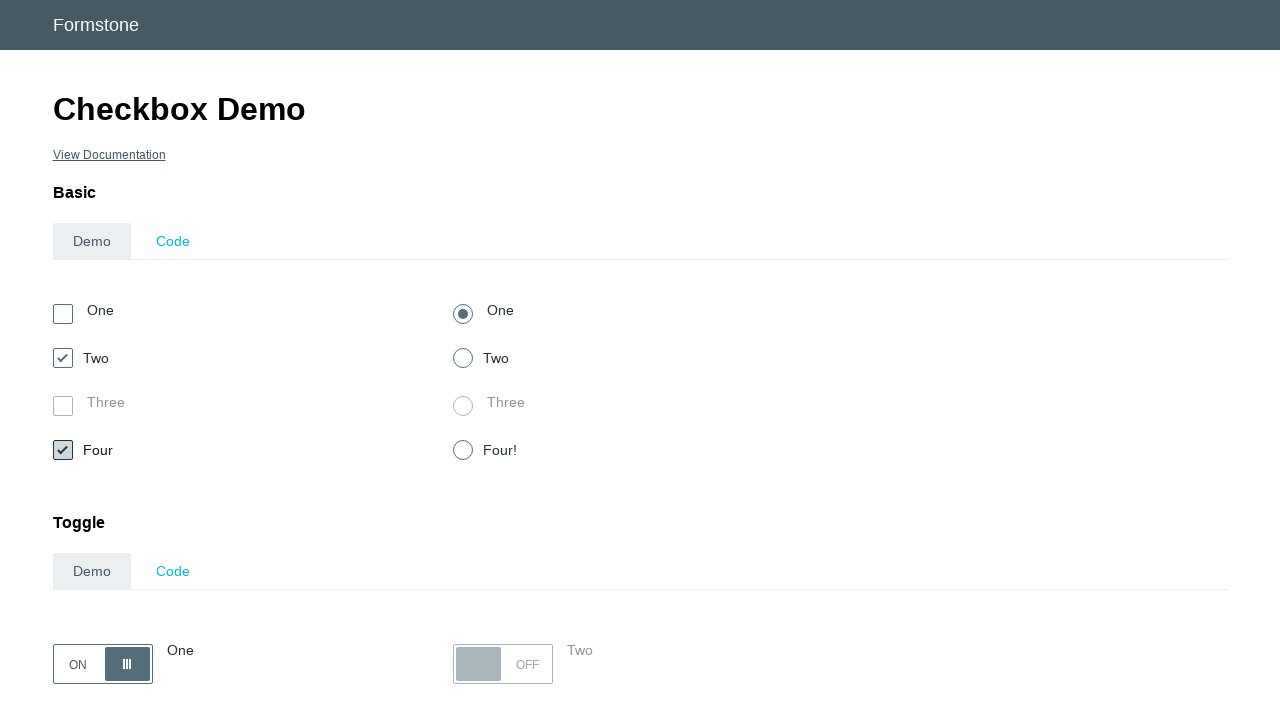